Tests double-click functionality on W3Schools tryit page by switching to an iframe and double-clicking on a text element to change its color.

Starting URL: https://www.w3schools.com/tags/tryit.asp?filename=tryhtml5_ev_ondblclick2

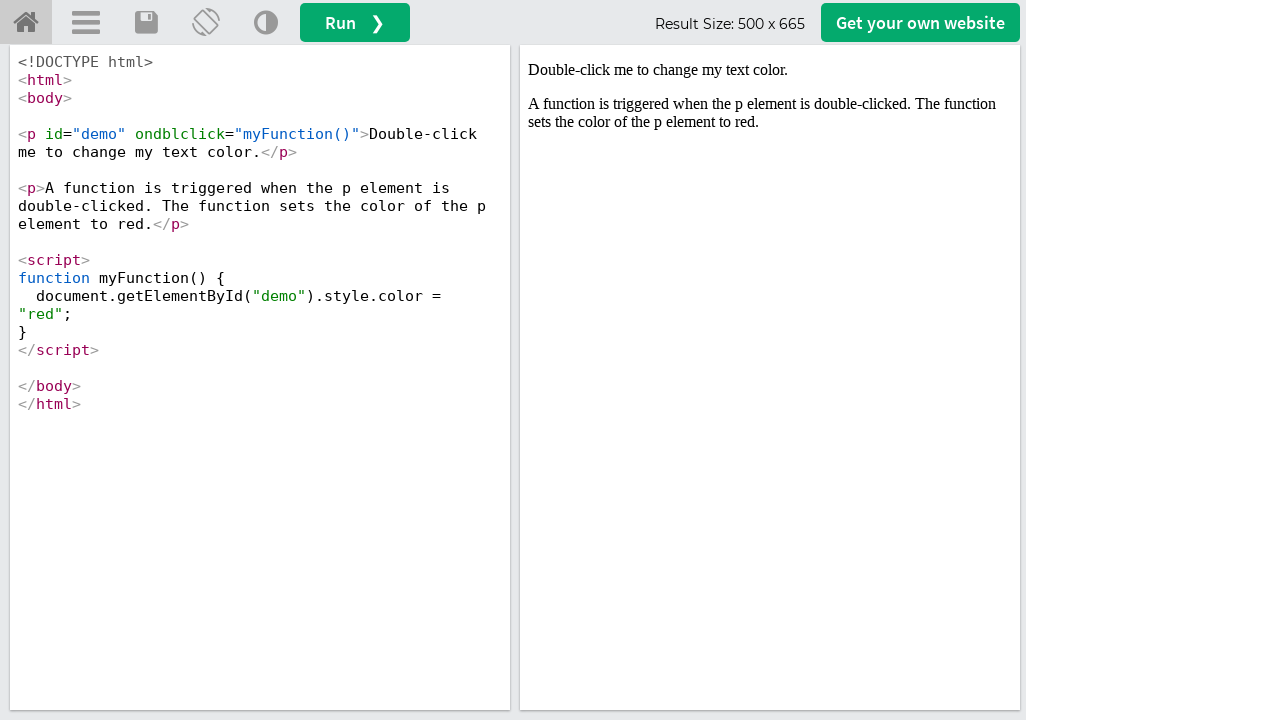

Located iframe with ID 'iframeResult'
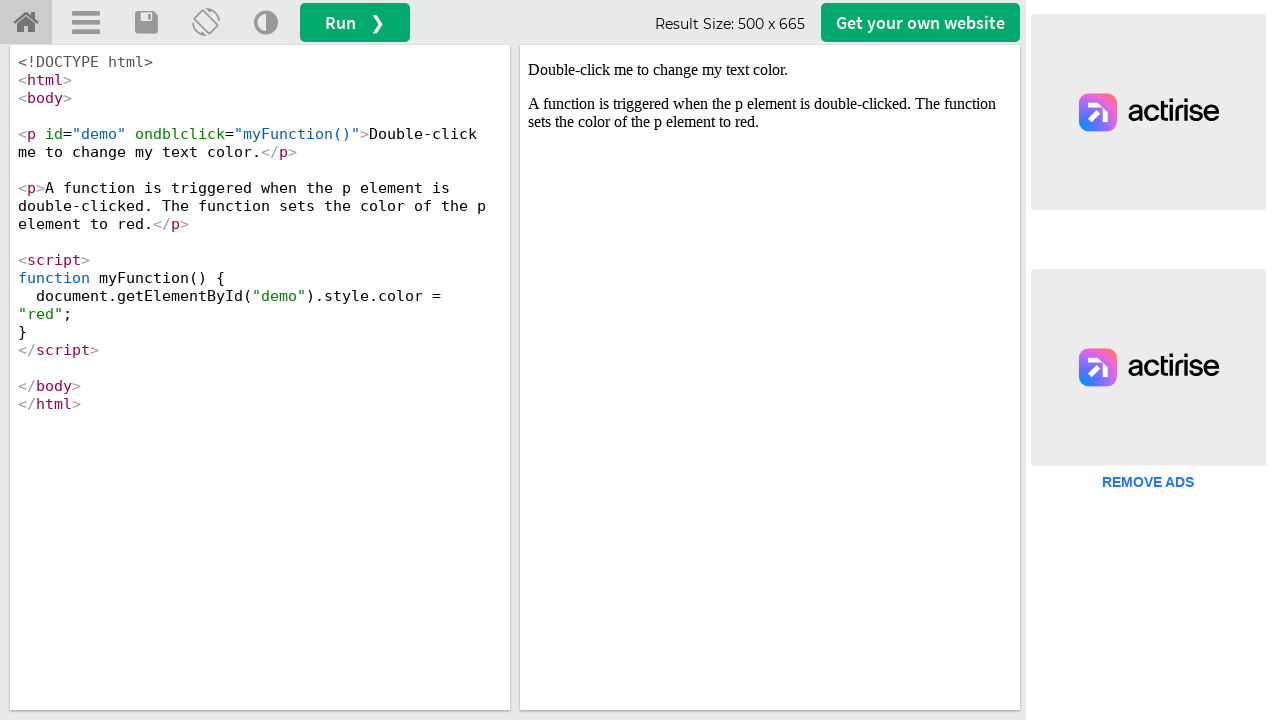

Double-clicked on demo element to trigger color change at (770, 70) on #iframeResult >> internal:control=enter-frame >> #demo
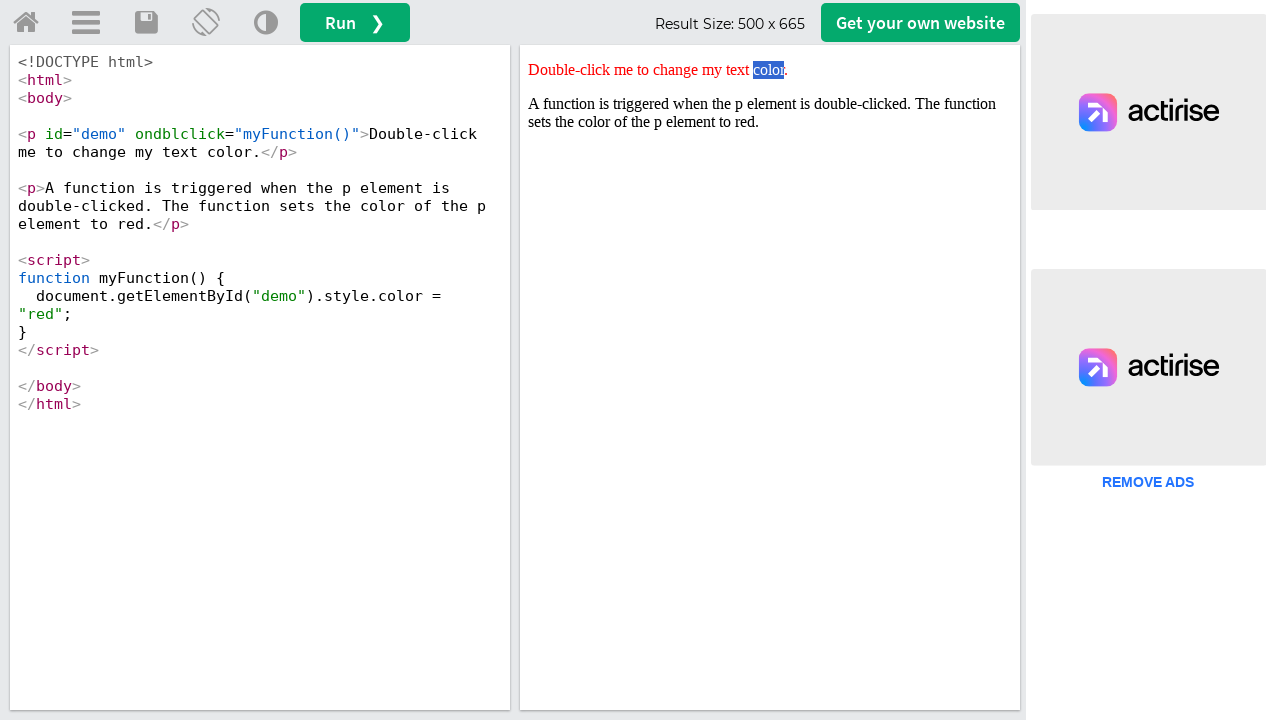

Waited 1 second for color change to complete
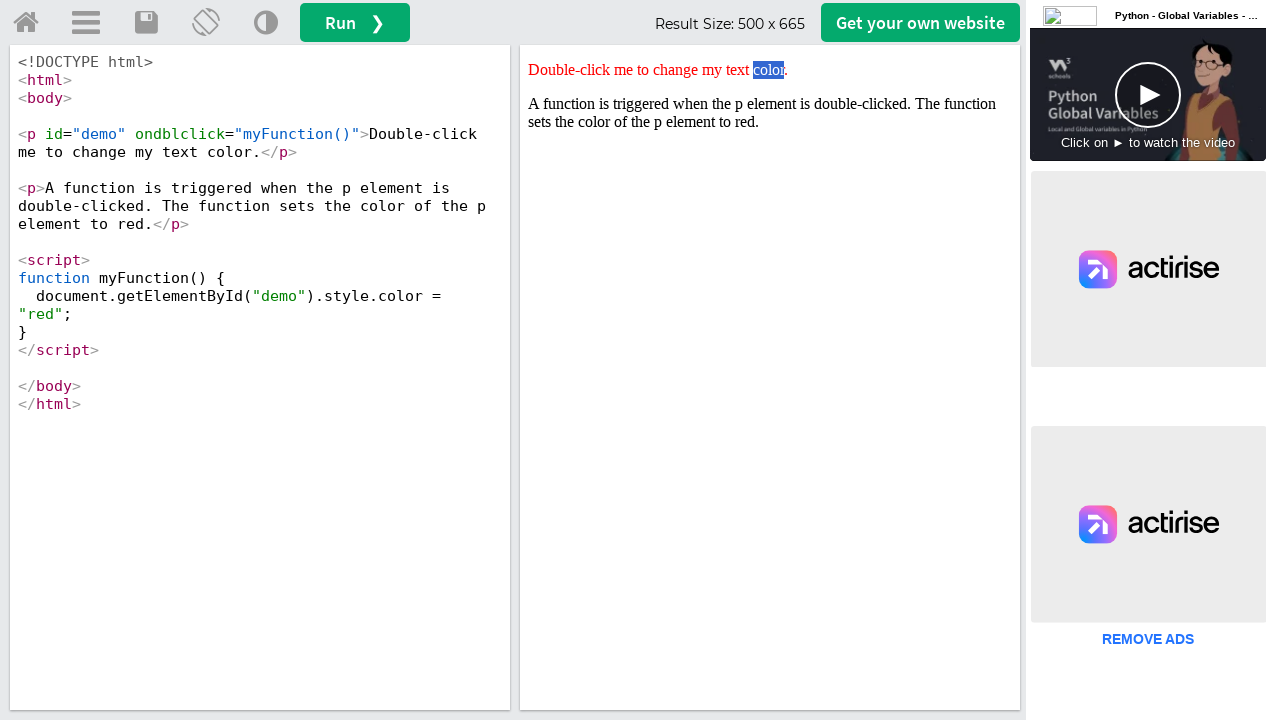

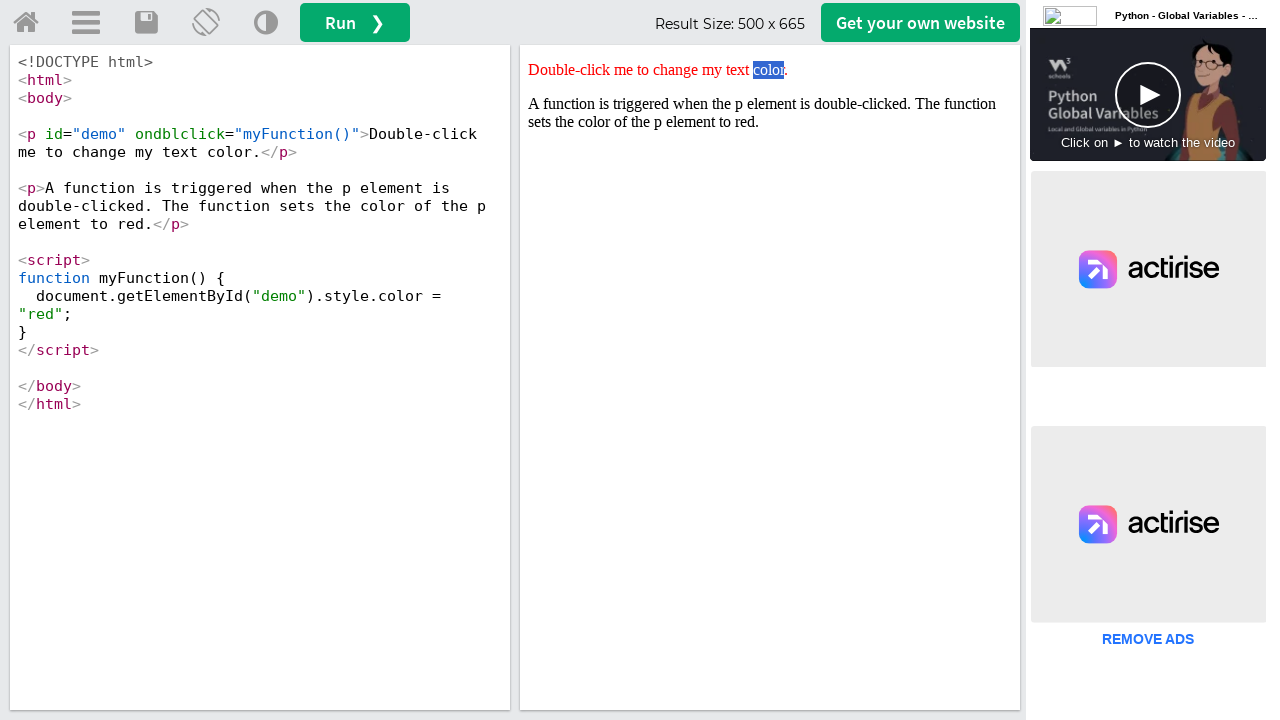